Solves a math problem by extracting a value from an element attribute, calculating the result, and submitting a form with checkbox selections

Starting URL: http://suninjuly.github.io/get_attribute.html

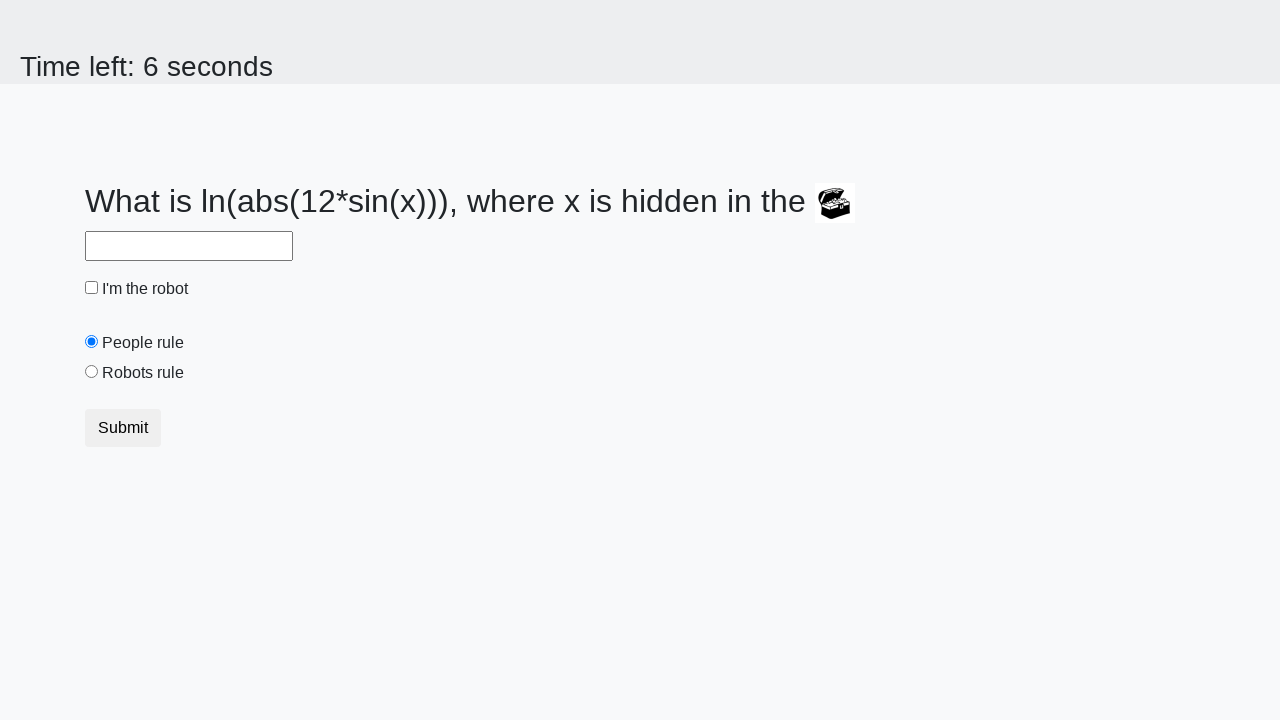

Extracted valuex attribute from treasure element
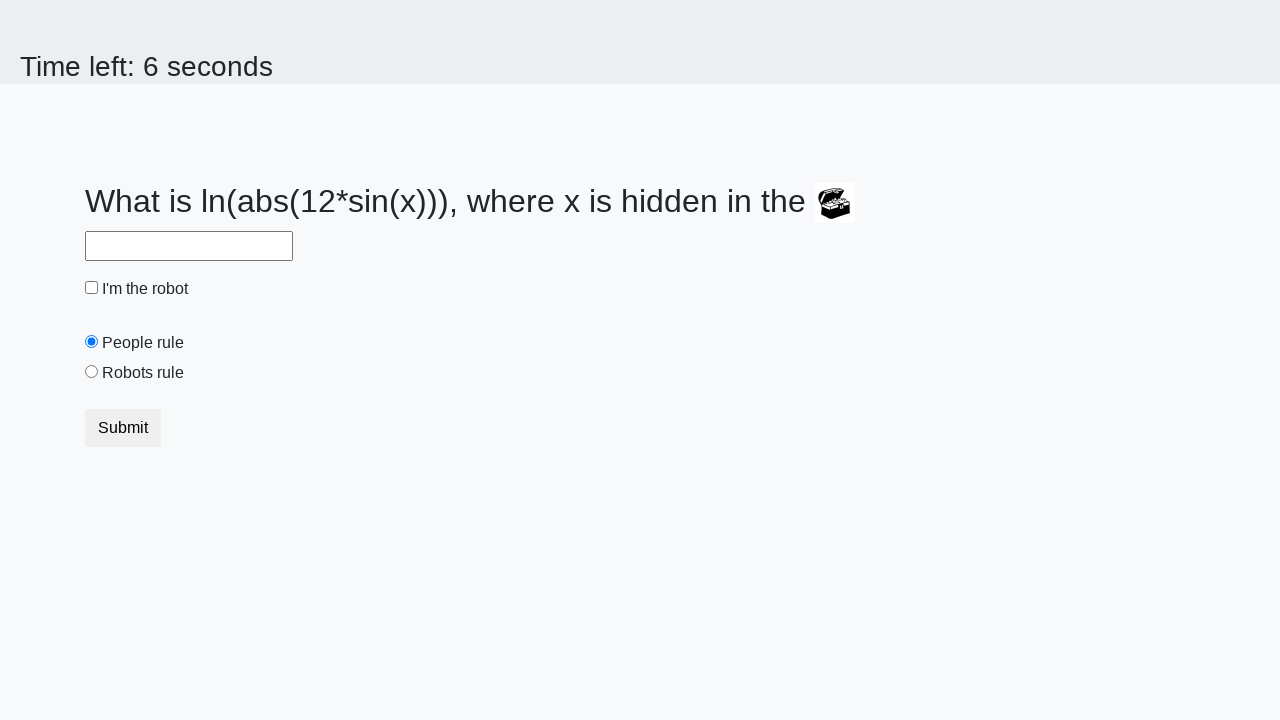

Calculated math formula result: log(abs(12*sin(x)))
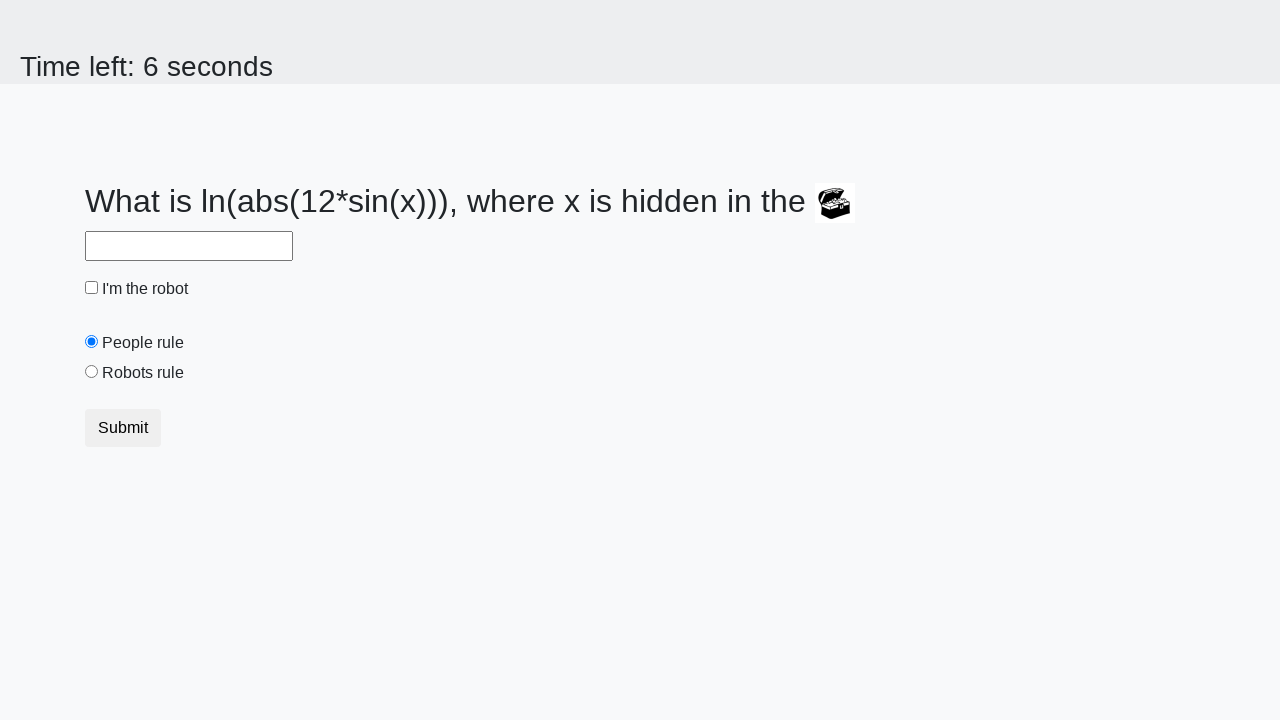

Filled answer field with calculated value on #answer
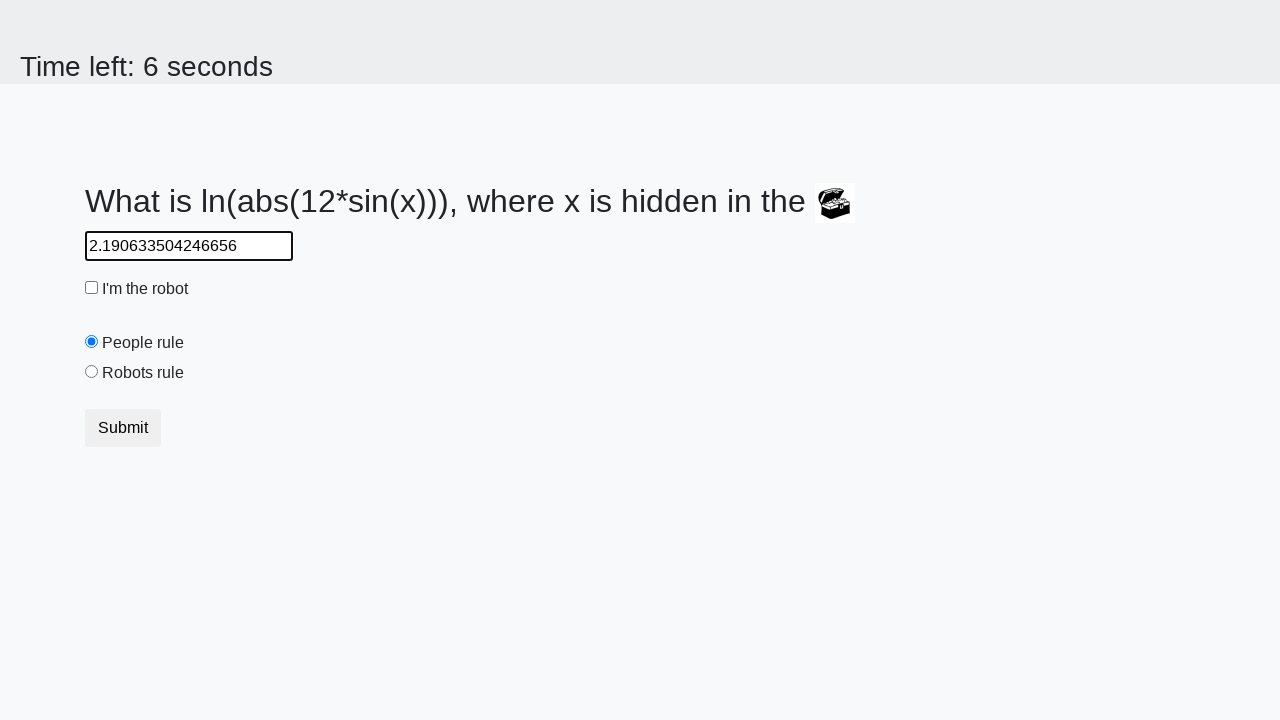

Clicked robot checkbox at (92, 288) on #robotCheckbox
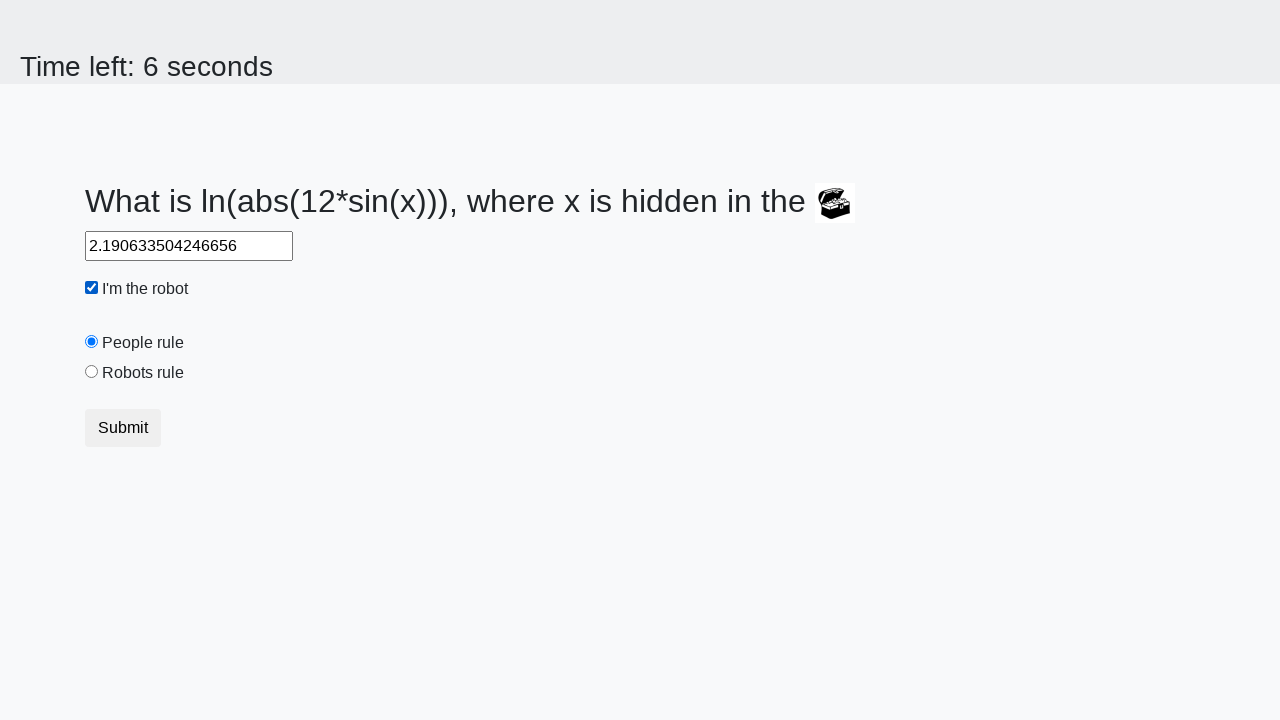

Clicked robots rule radio button at (92, 372) on #robotsRule
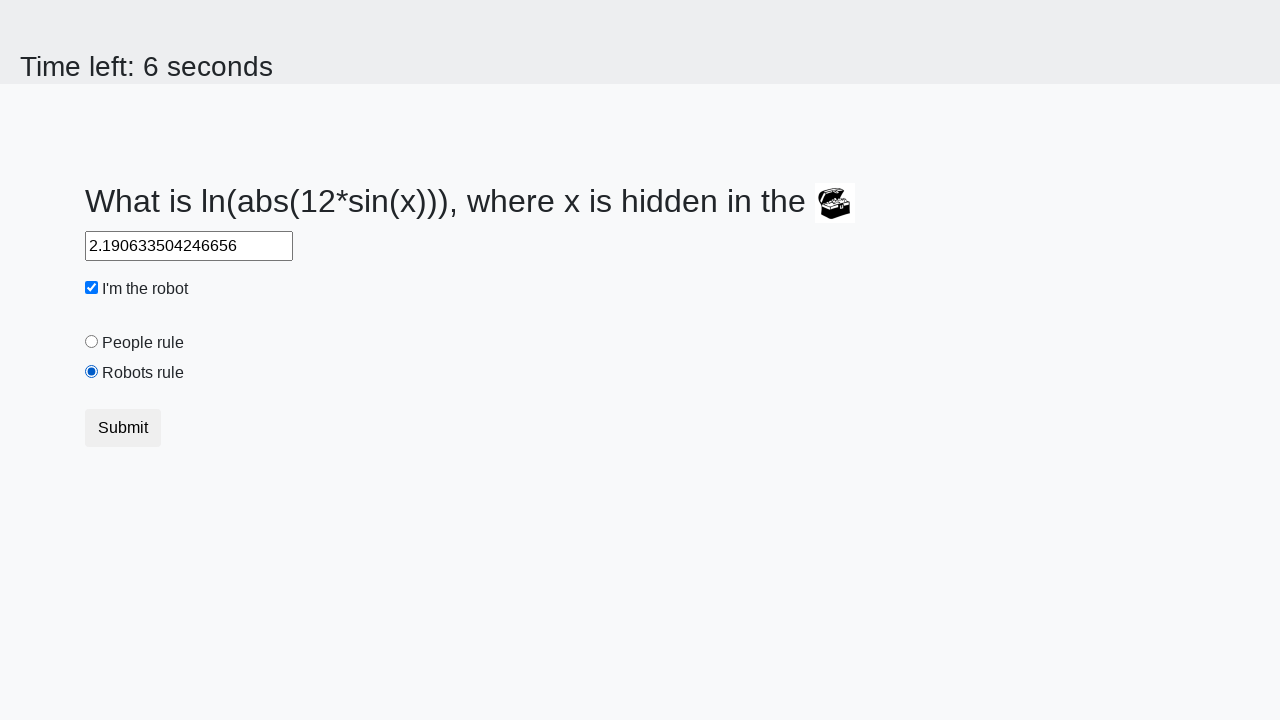

Submitted the form at (123, 428) on body div.container form button
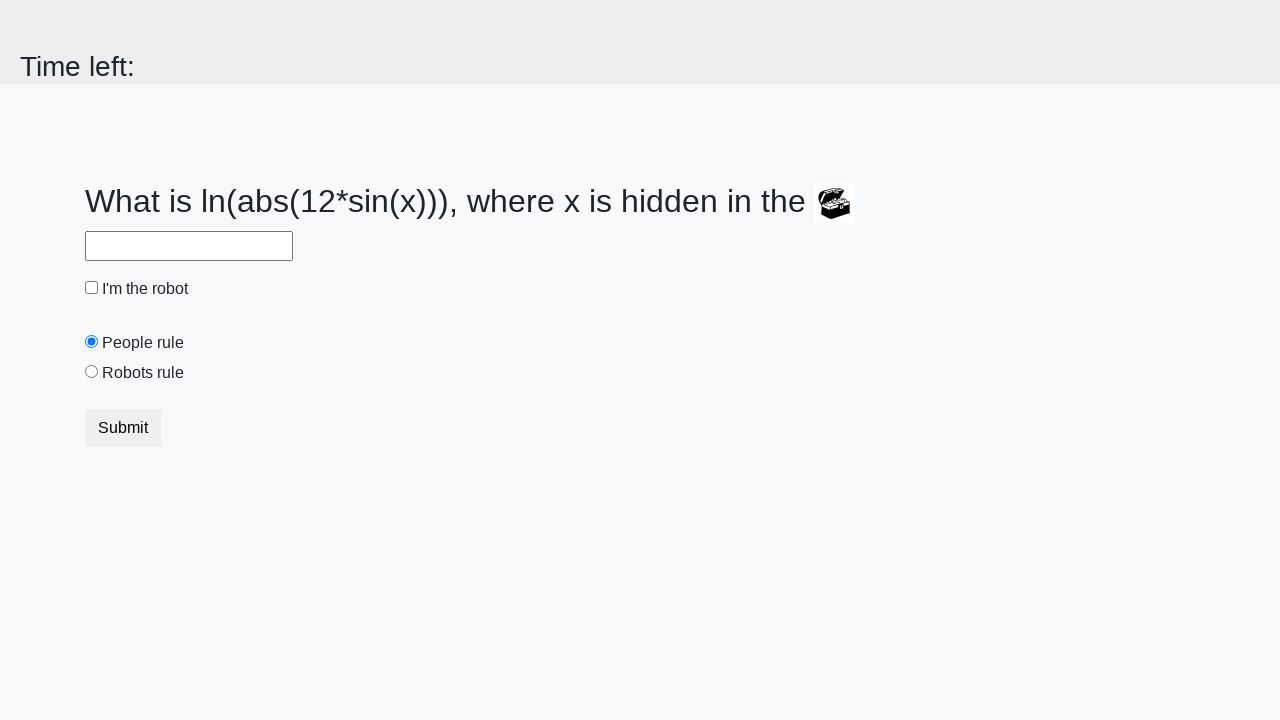

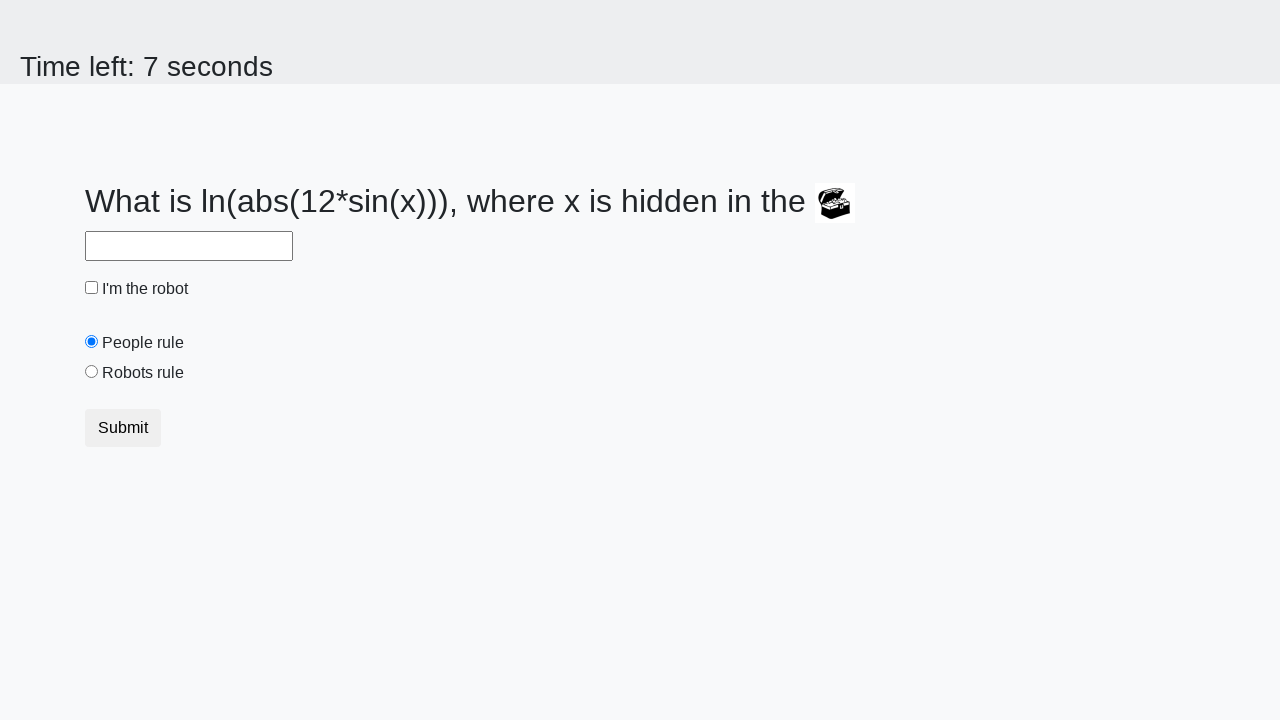